Tests drag and drop functionality by dragging column A to column B and verifying the columns are swapped

Starting URL: https://the-internet.herokuapp.com/drag_and_drop

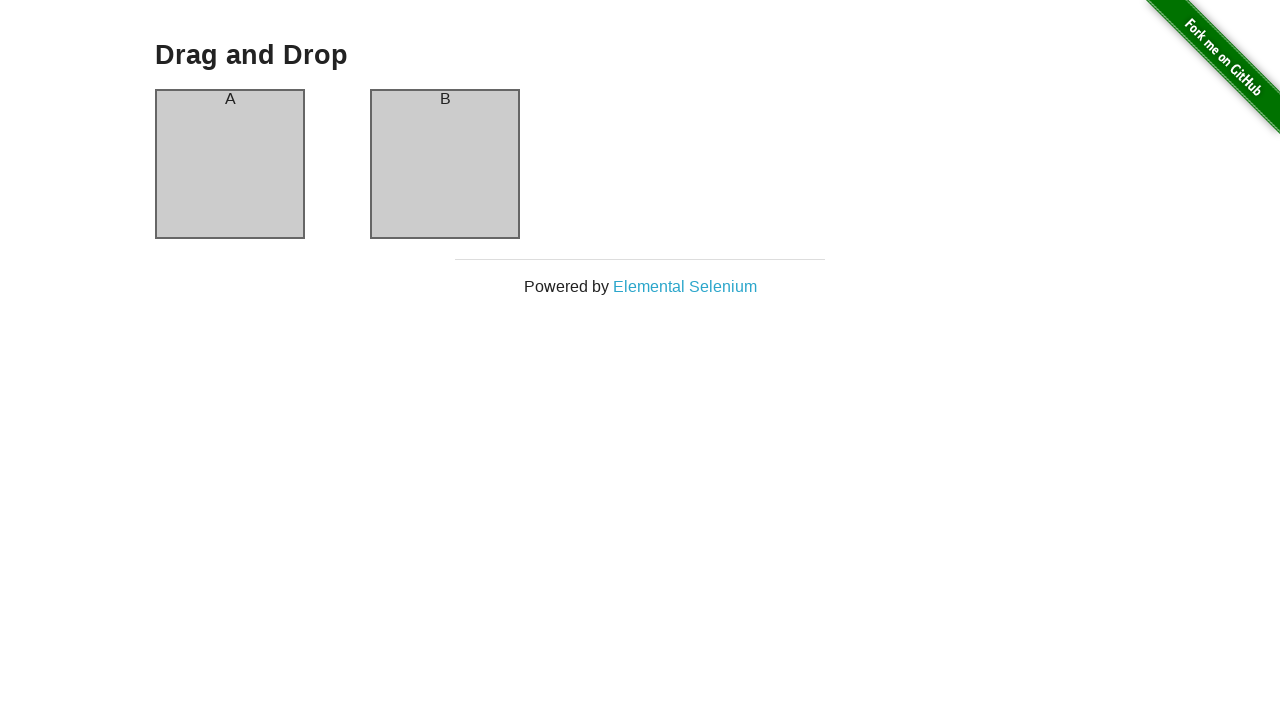

Dragged column A to column B at (445, 164)
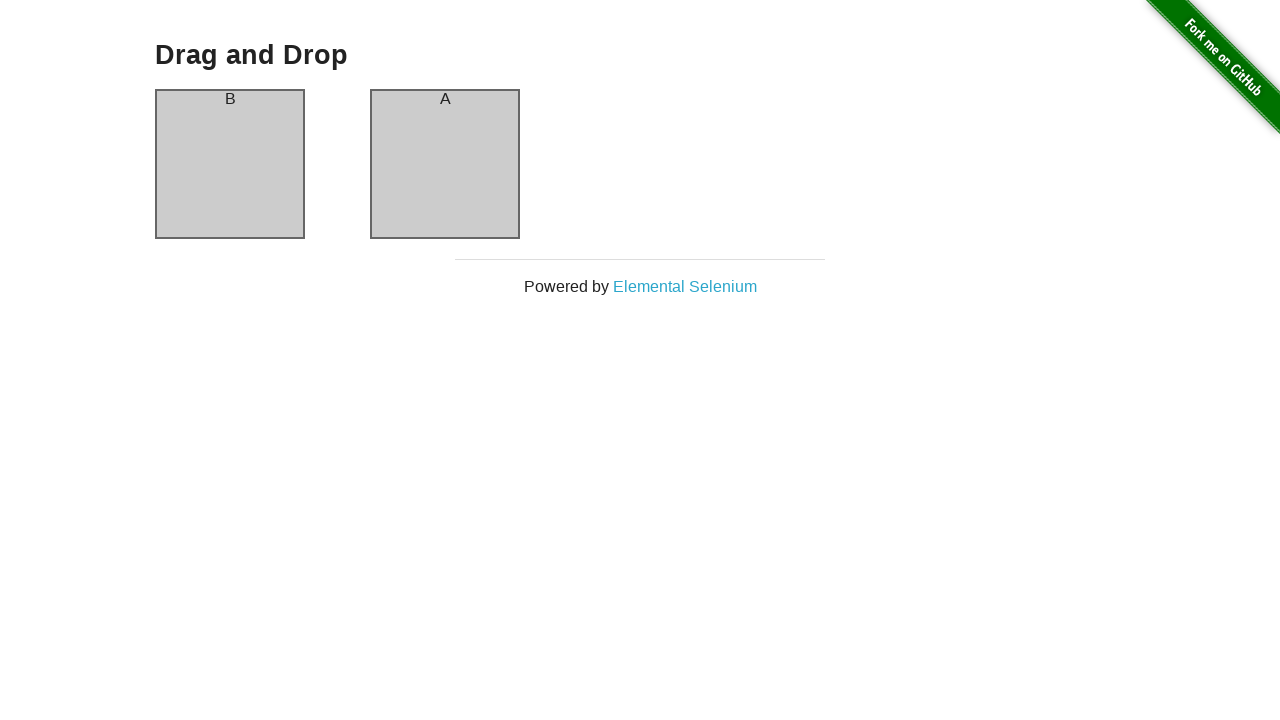

Waited for column A header to be visible
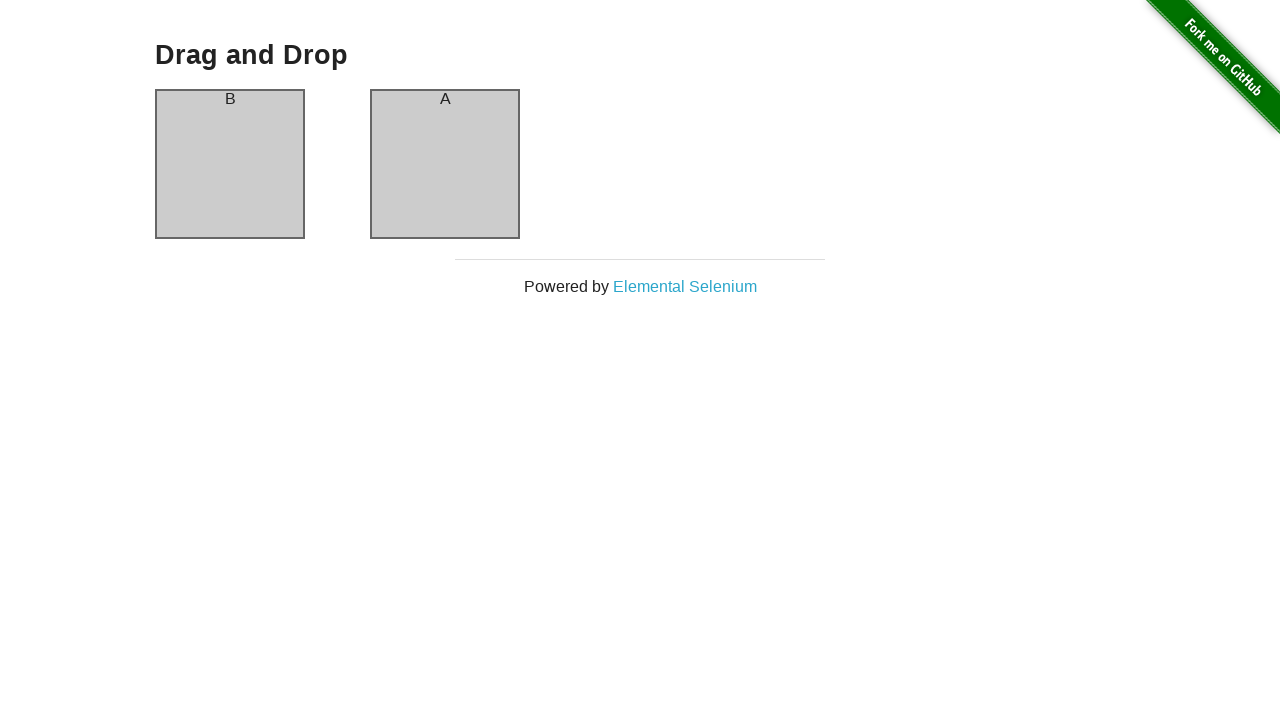

Verified column A now contains 'B'
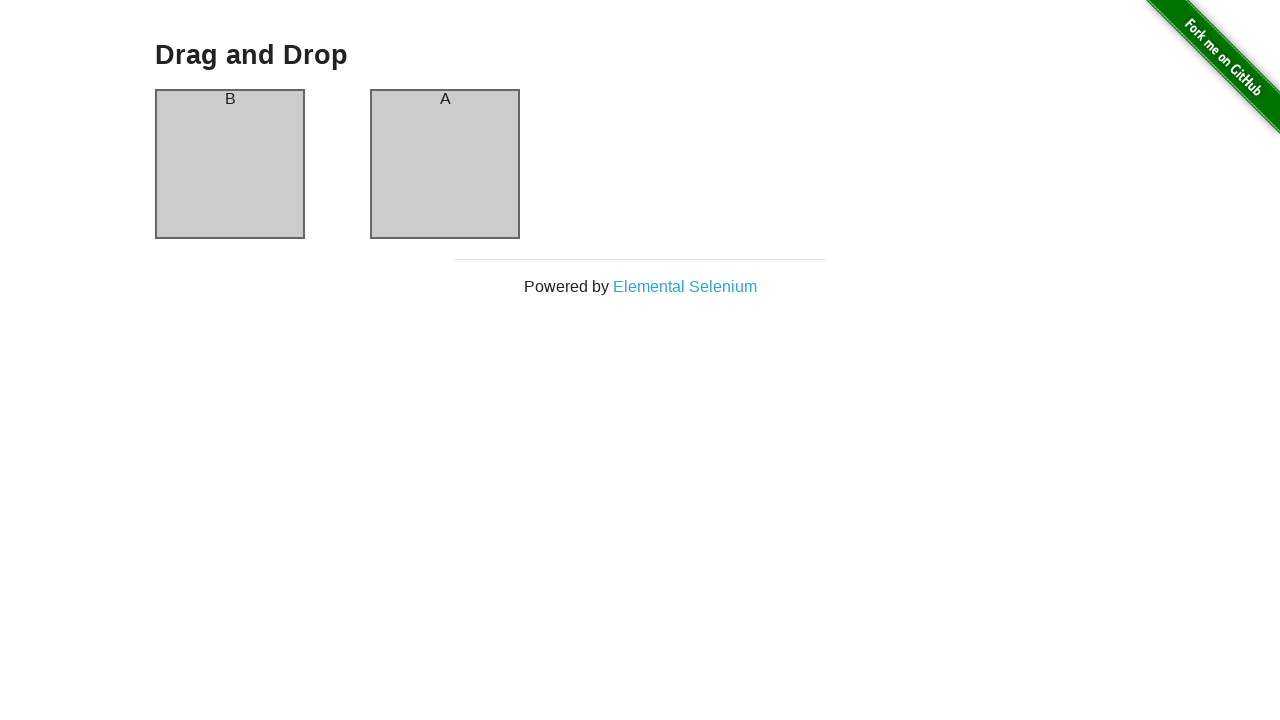

Verified column B now contains 'A'
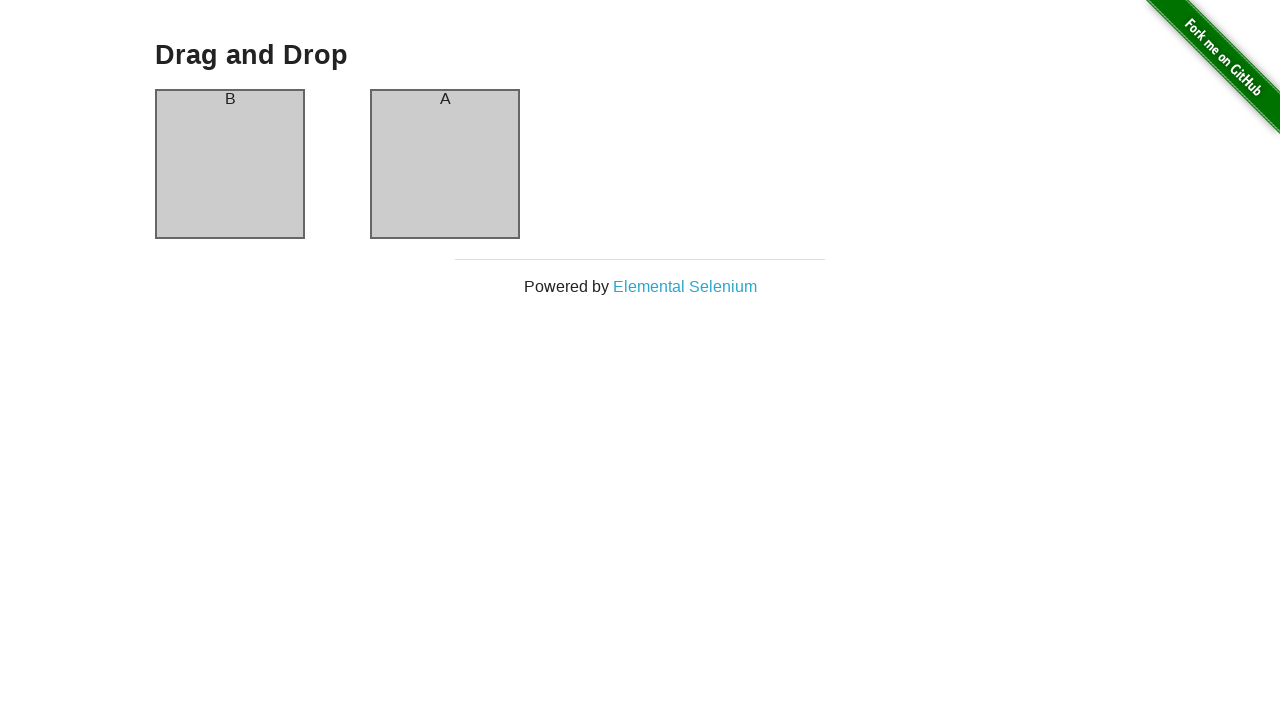

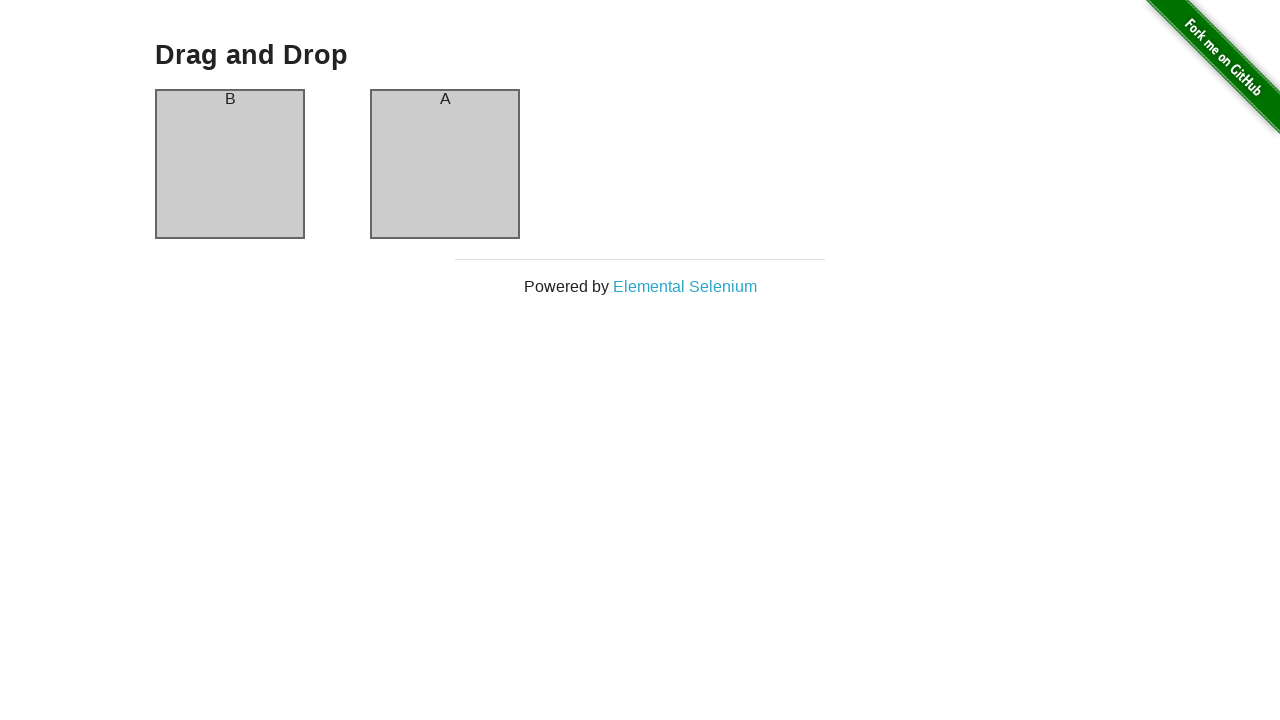